Fills out a registration form with user details including name, address, phone number, SSN, username and password, then submits the form

Starting URL: https://parabank.parasoft.com/parabank/register.htm

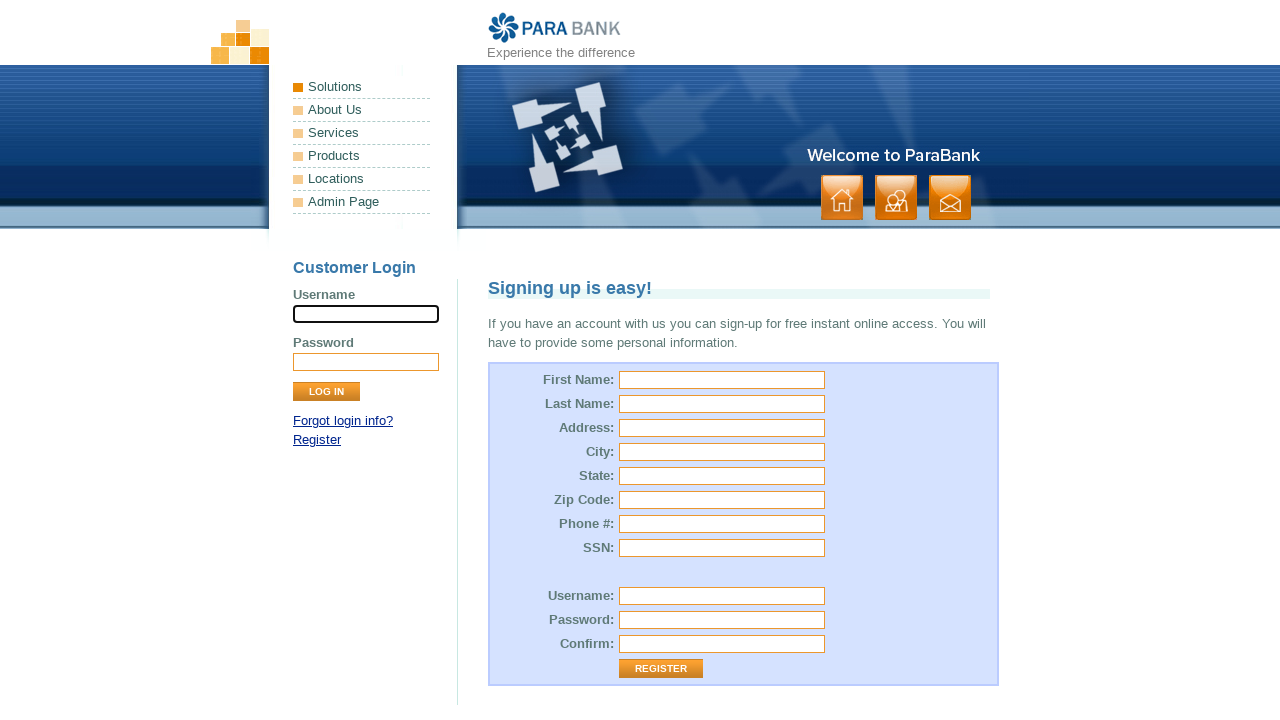

Filled first name field with 'Coco' on #customer\.firstName
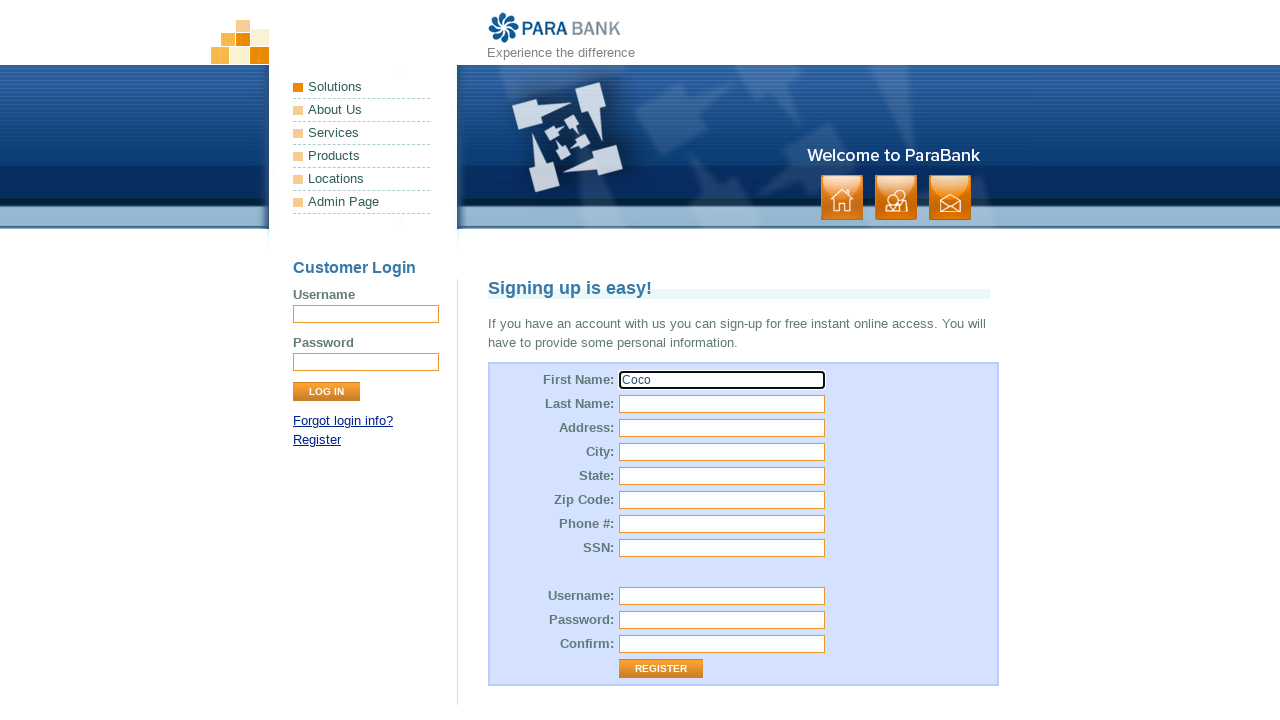

Filled last name field with 'Chanel' on #customer\.lastName
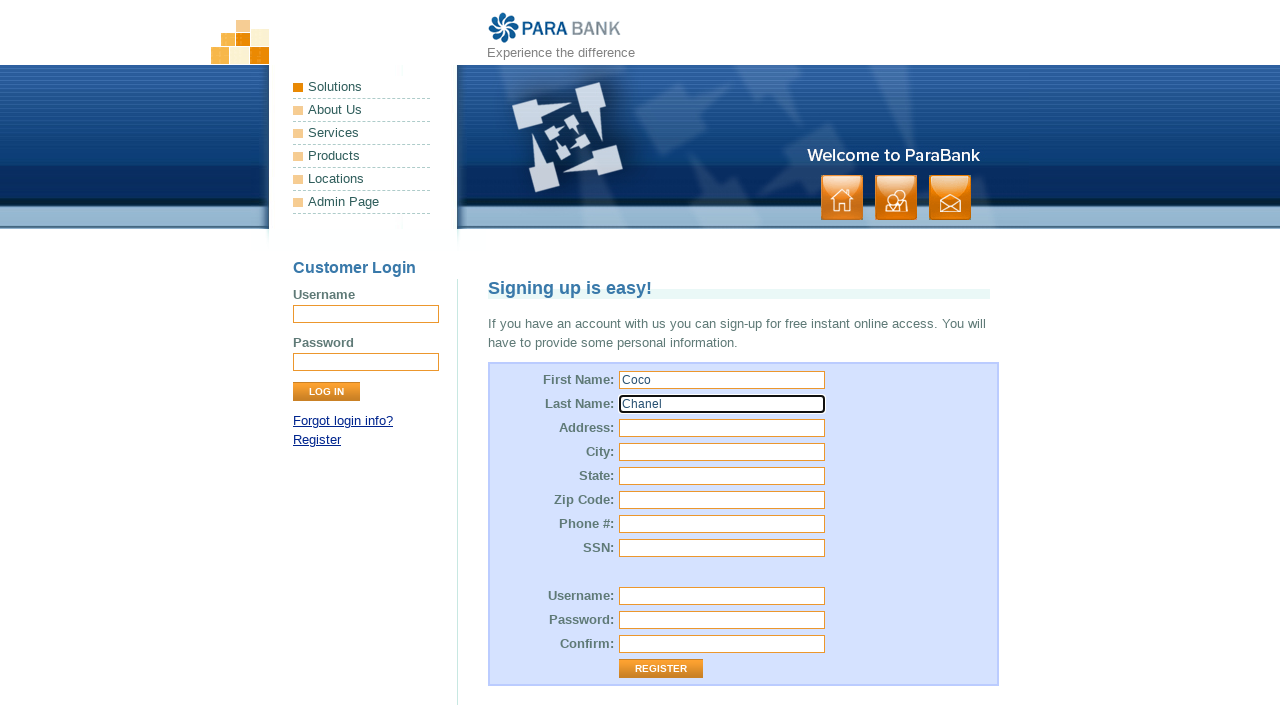

Filled street address with '007 Bond Street' on #customer\.address\.street
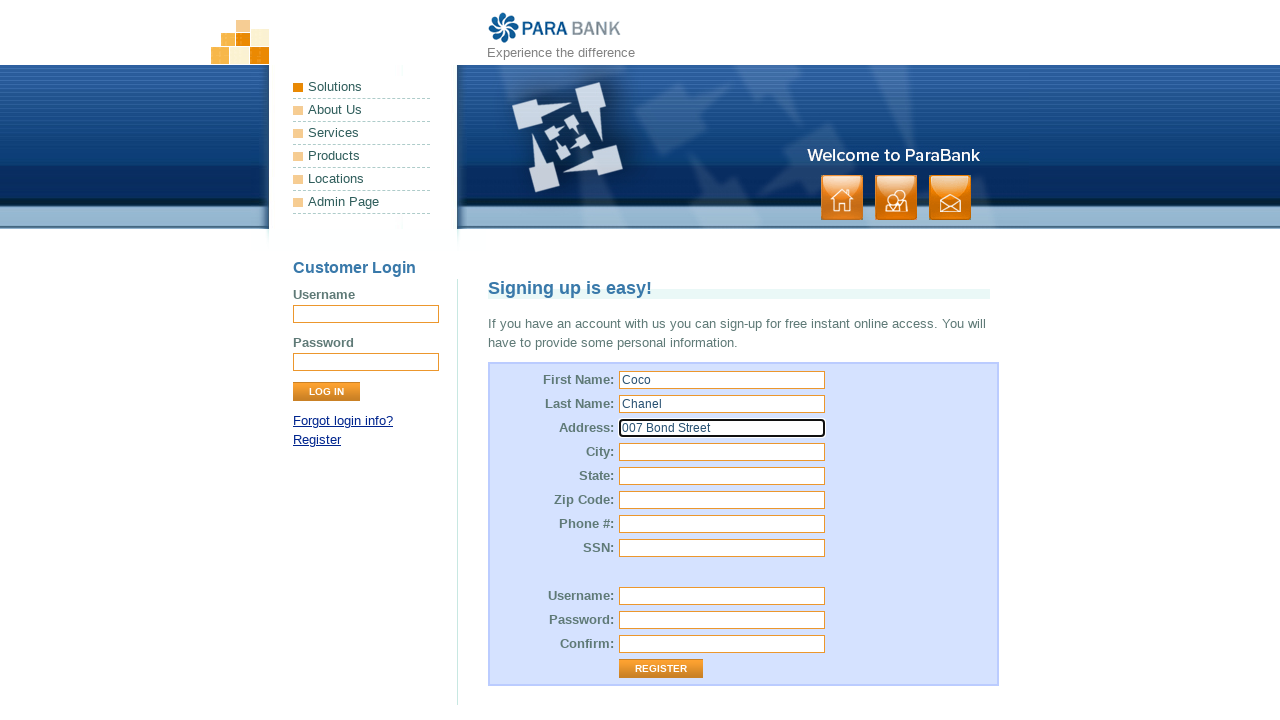

Filled city field with 'Las Vegas' on #customer\.address\.city
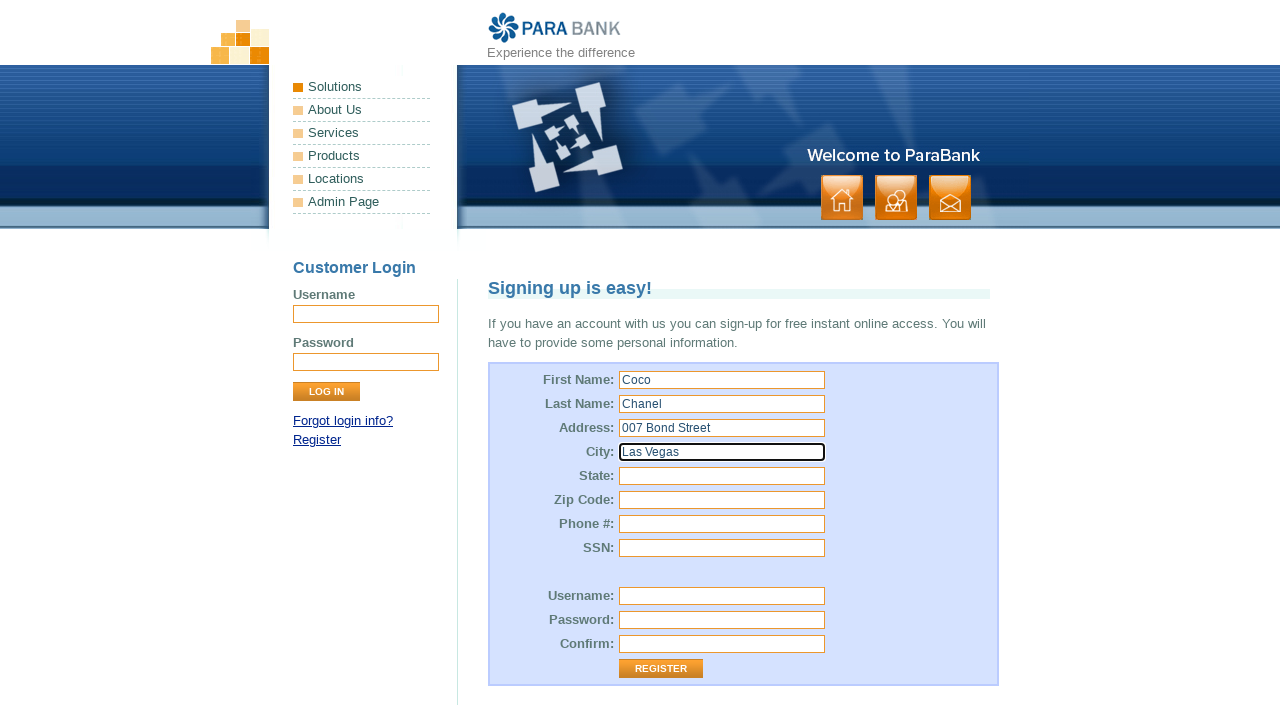

Filled state field with 'Nevada' on input[name='customer.address.state']
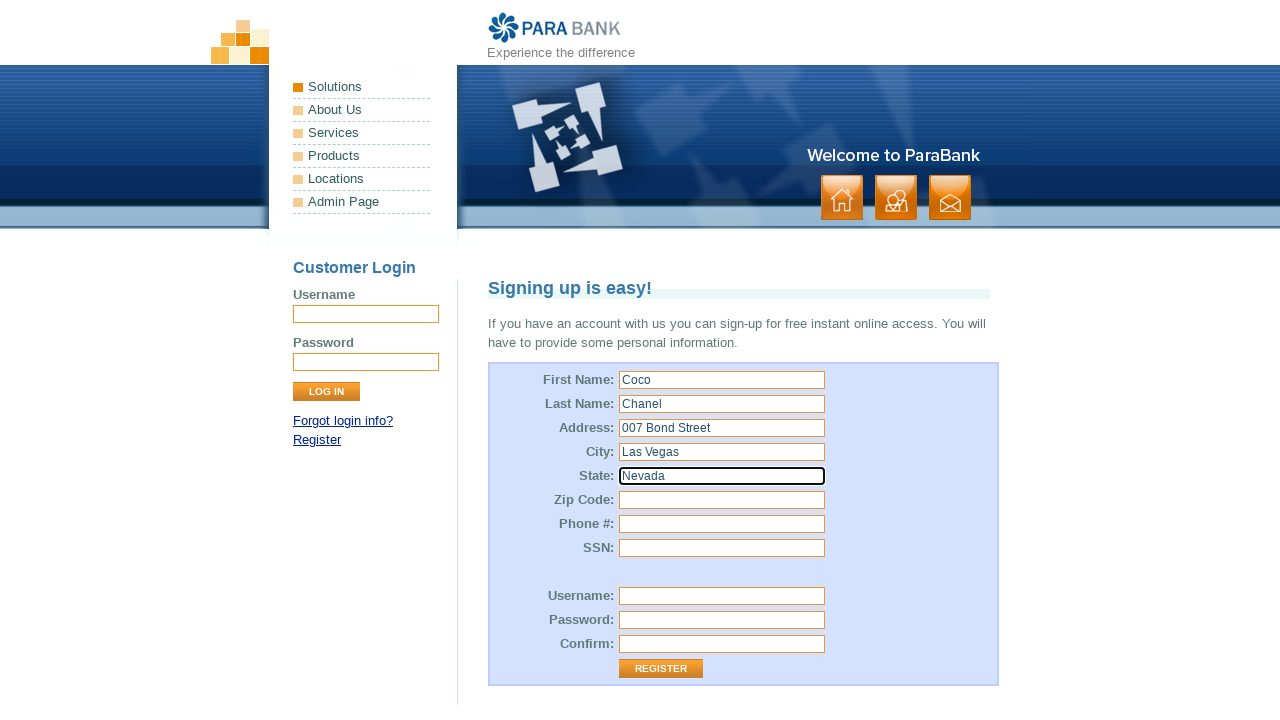

Filled zip code field with '89117' on #customer\.address\.zipCode
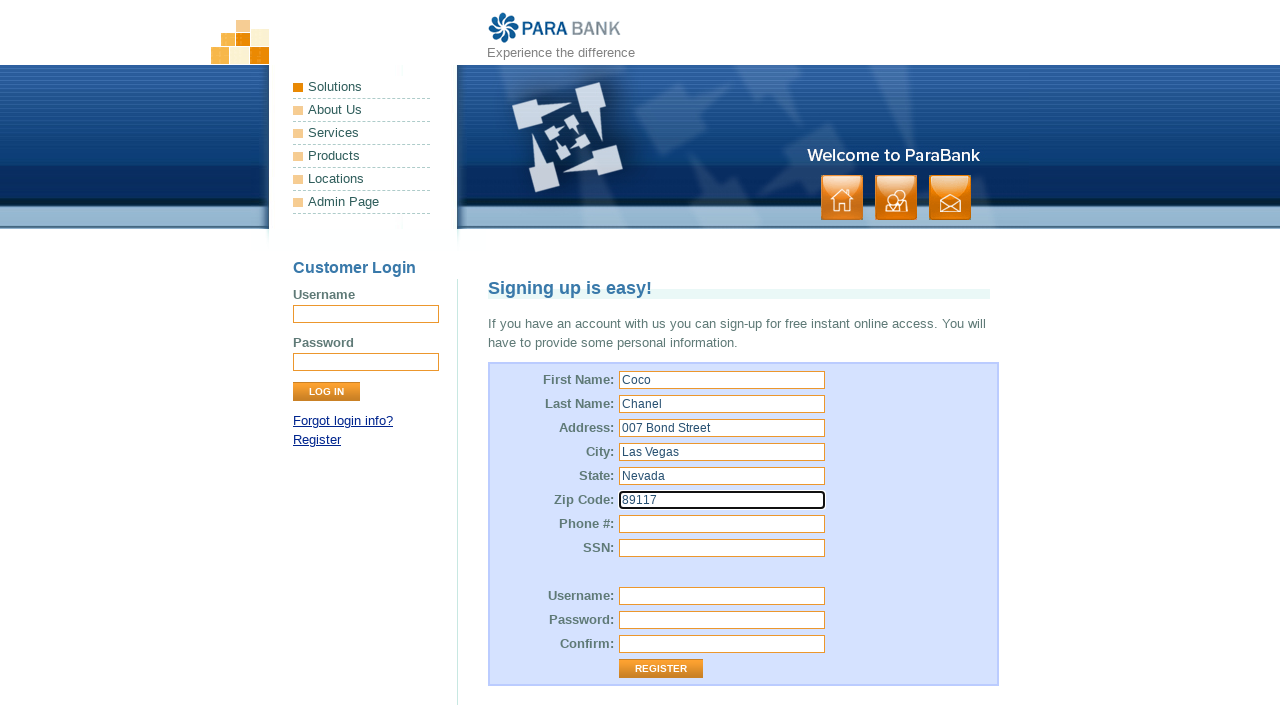

Filled phone number field with '702 555 7777' on #customer\.phoneNumber
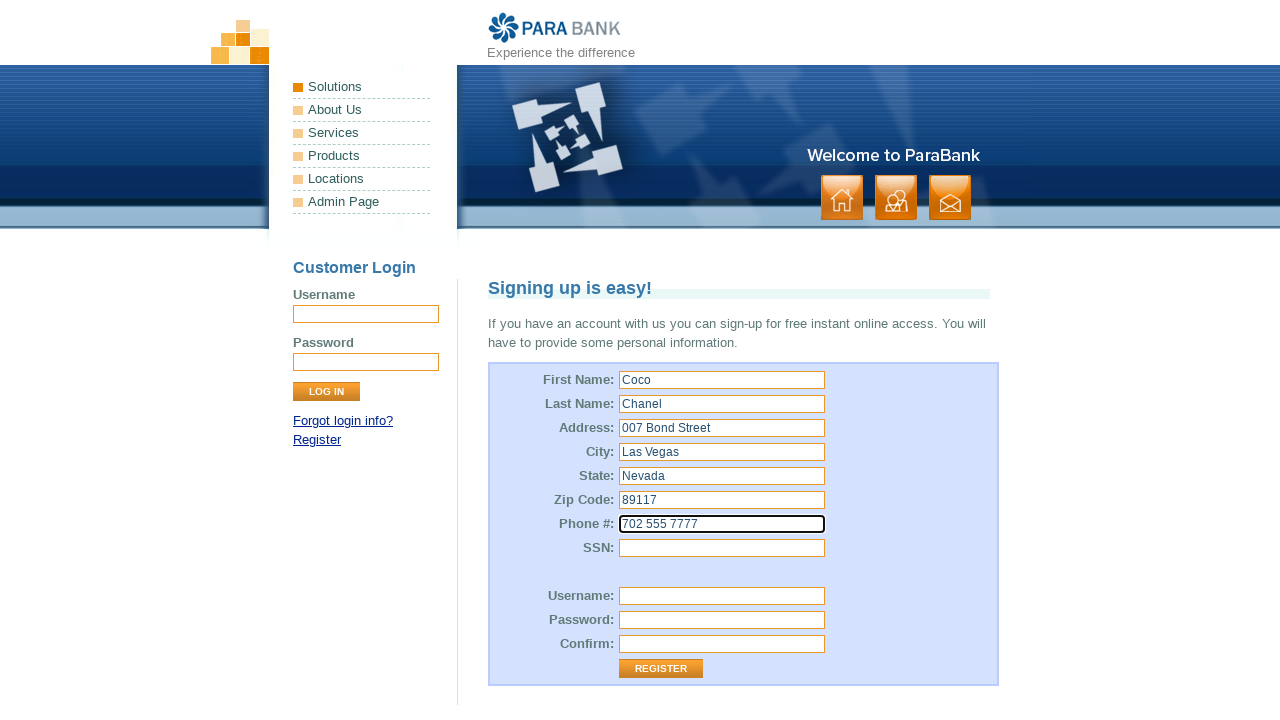

Filled SSN field with '606-23-4456' on #customer\.ssn
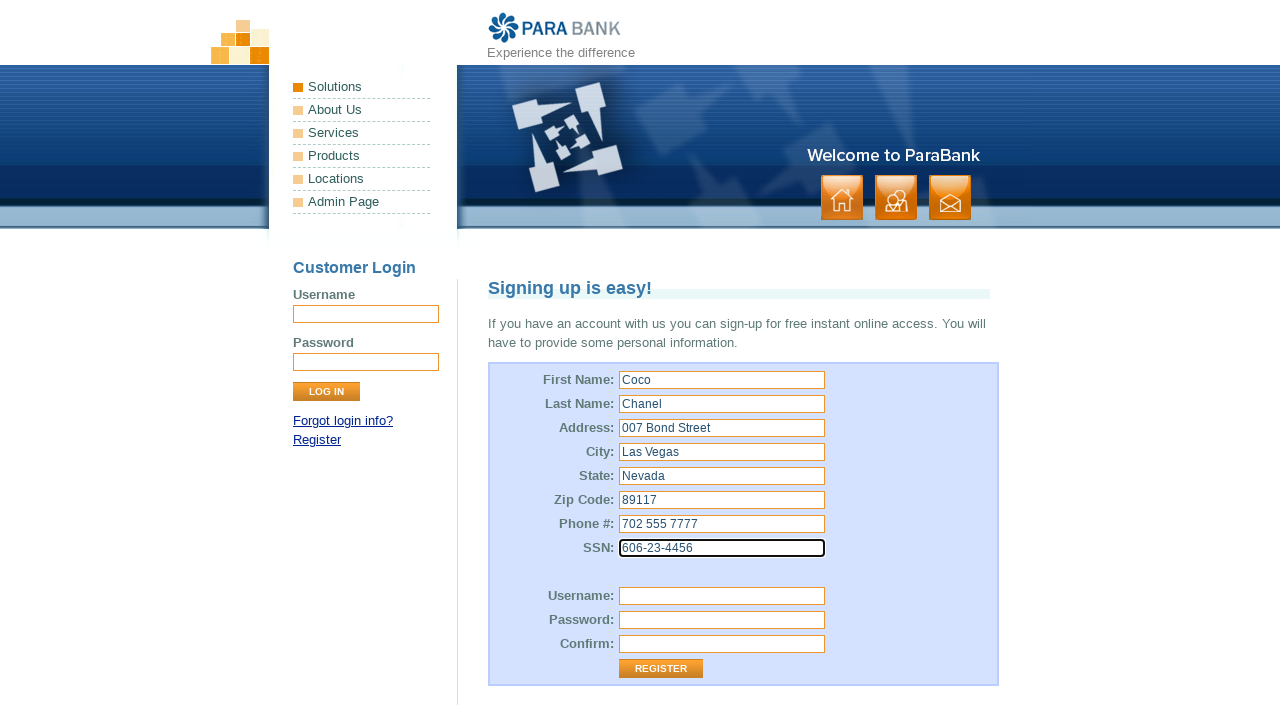

Filled username field with 'ChanelCoco' on input[name='customer.username']
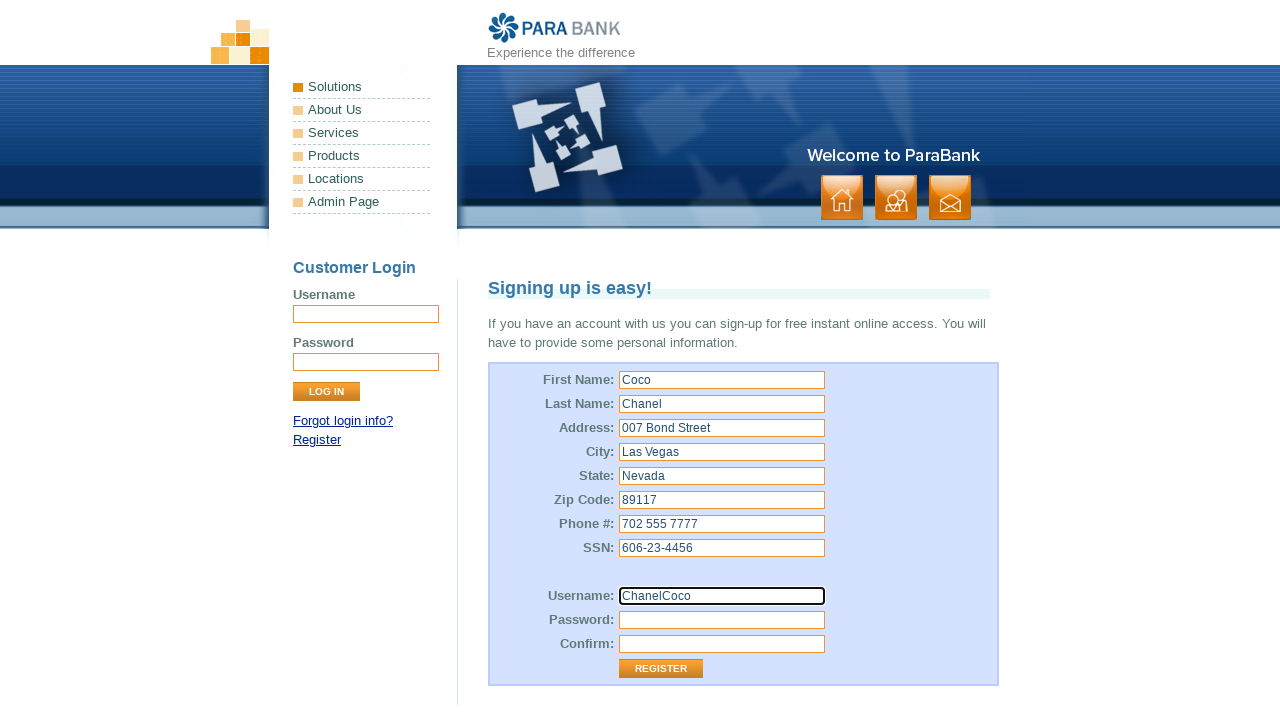

Filled password field with 'chanel@123' on input[name='customer.password']
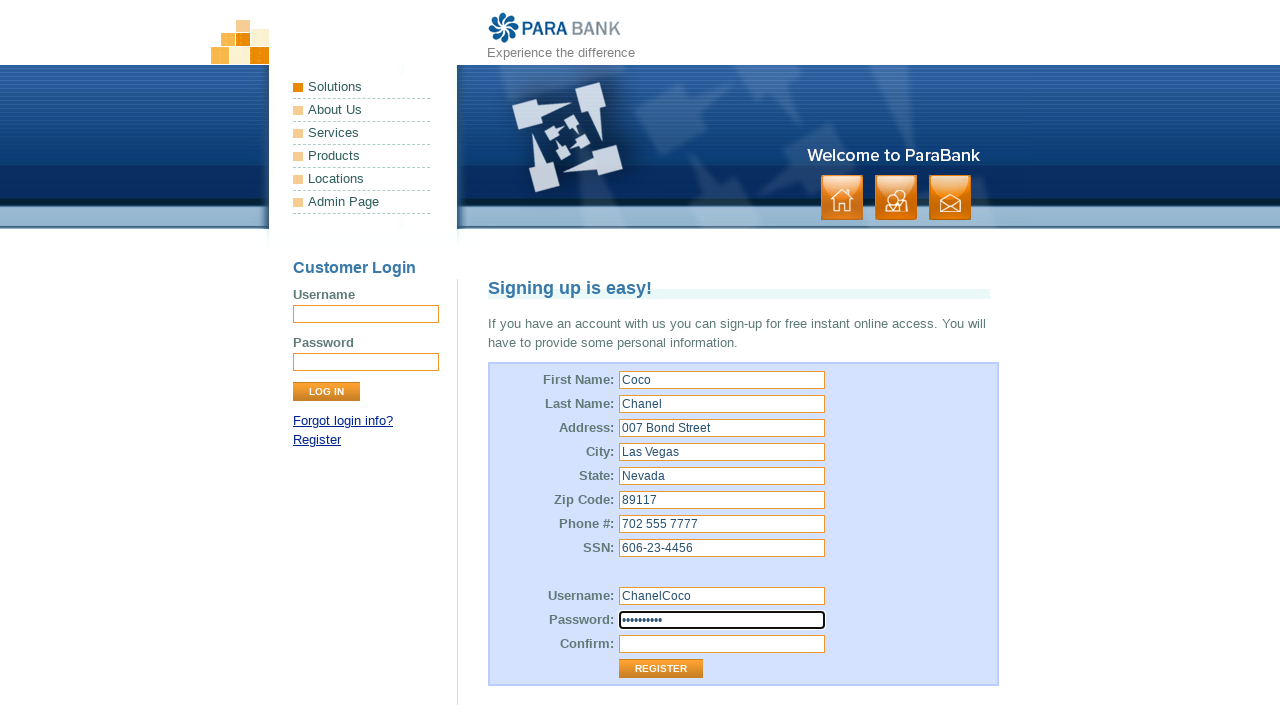

Filled repeated password field with 'chanel@123' on input[name='repeatedPassword']
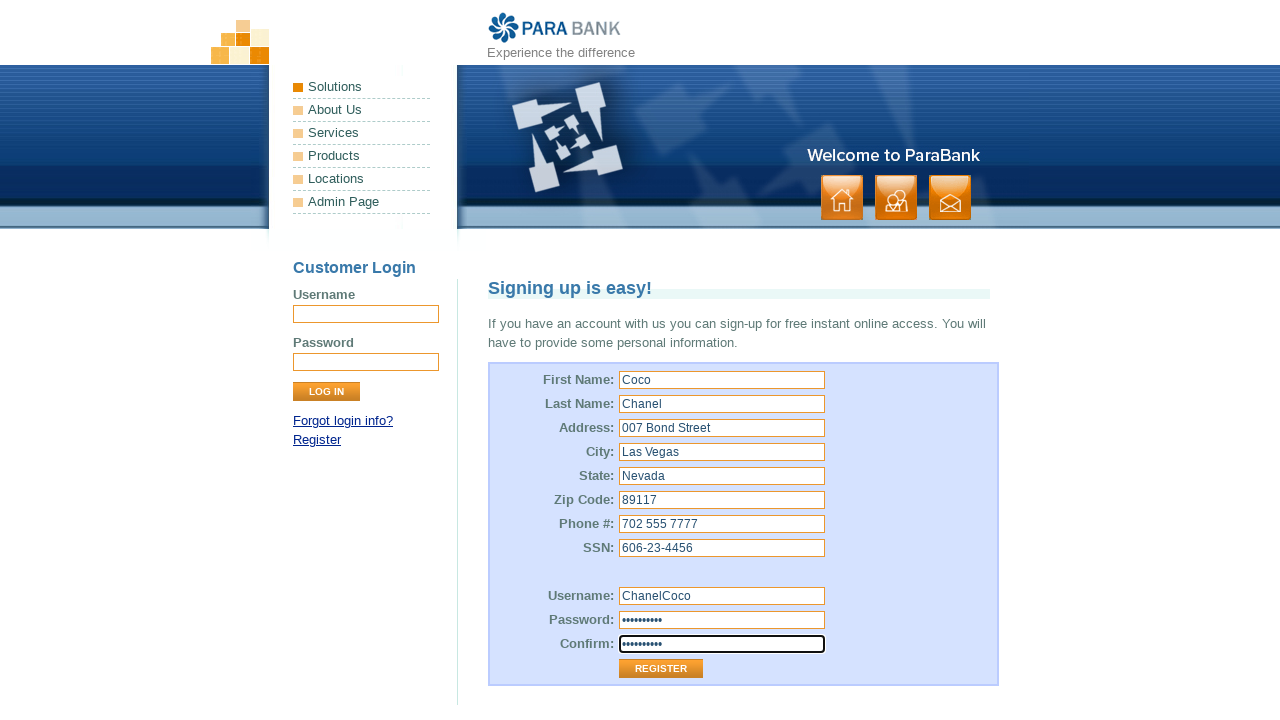

Clicked register button to submit the form at (896, 198) on .button
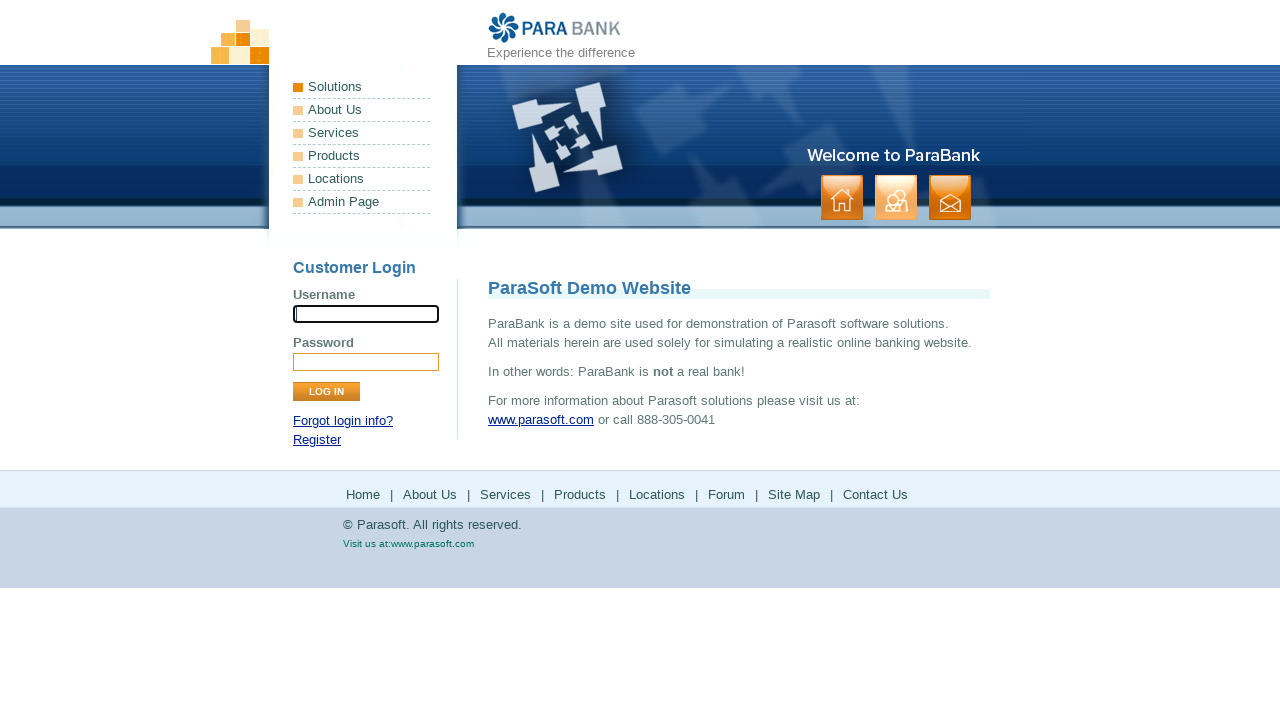

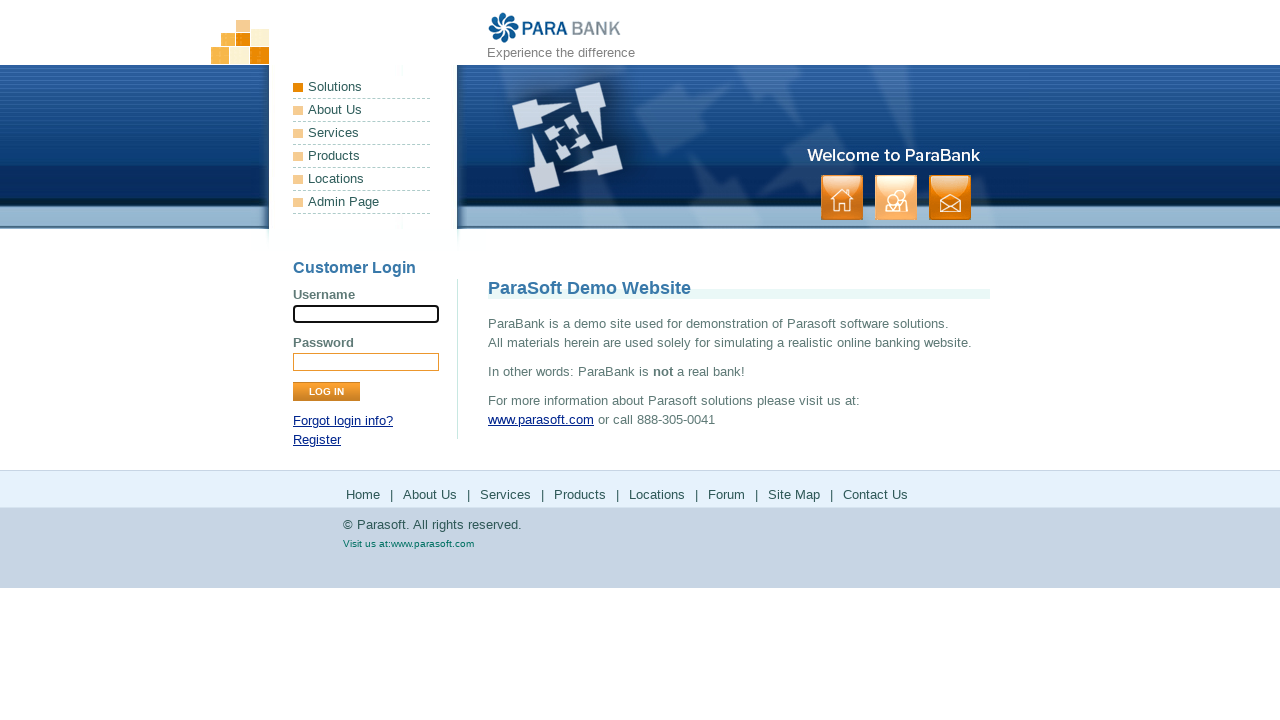